Tests the web tables functionality on DemoQA by clicking the Add button, filling out a registration form with user details (first name, last name, email, age, salary, department), and submitting the form to add a new record to the table.

Starting URL: https://demoqa.com/webtables

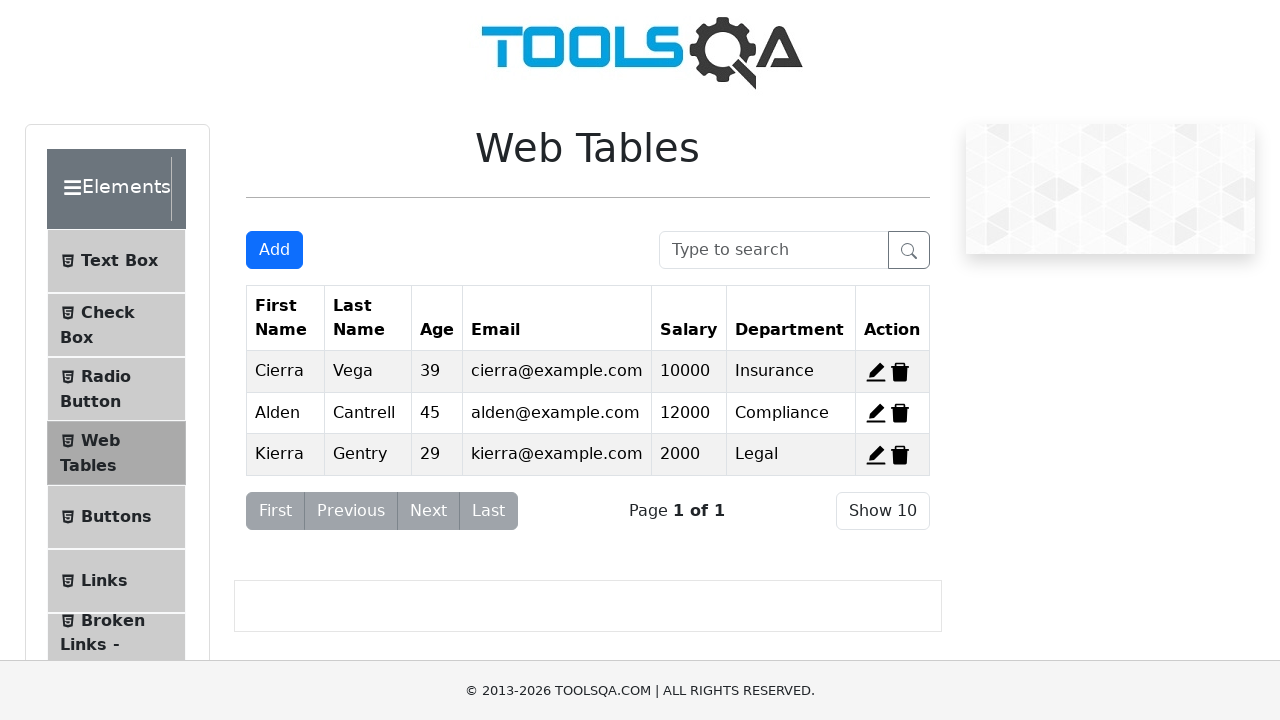

Clicked the Add button to open registration form at (274, 250) on #addNewRecordButton
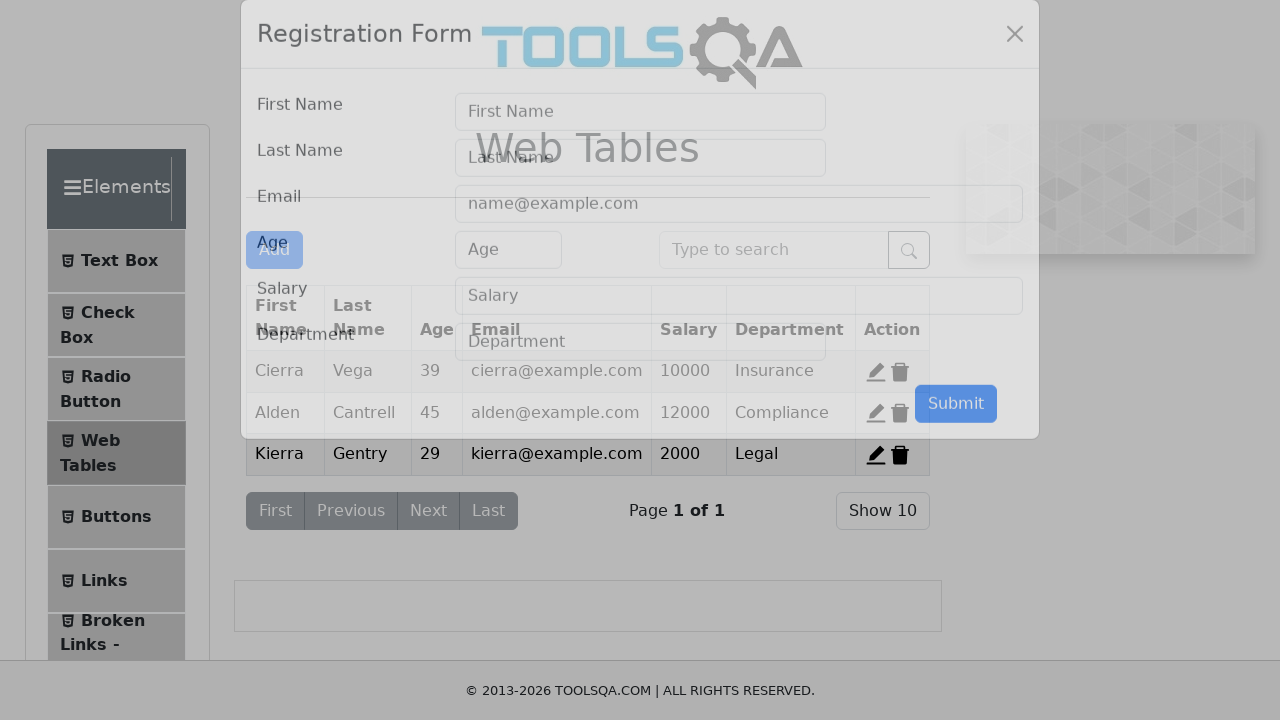

Registration form modal appeared
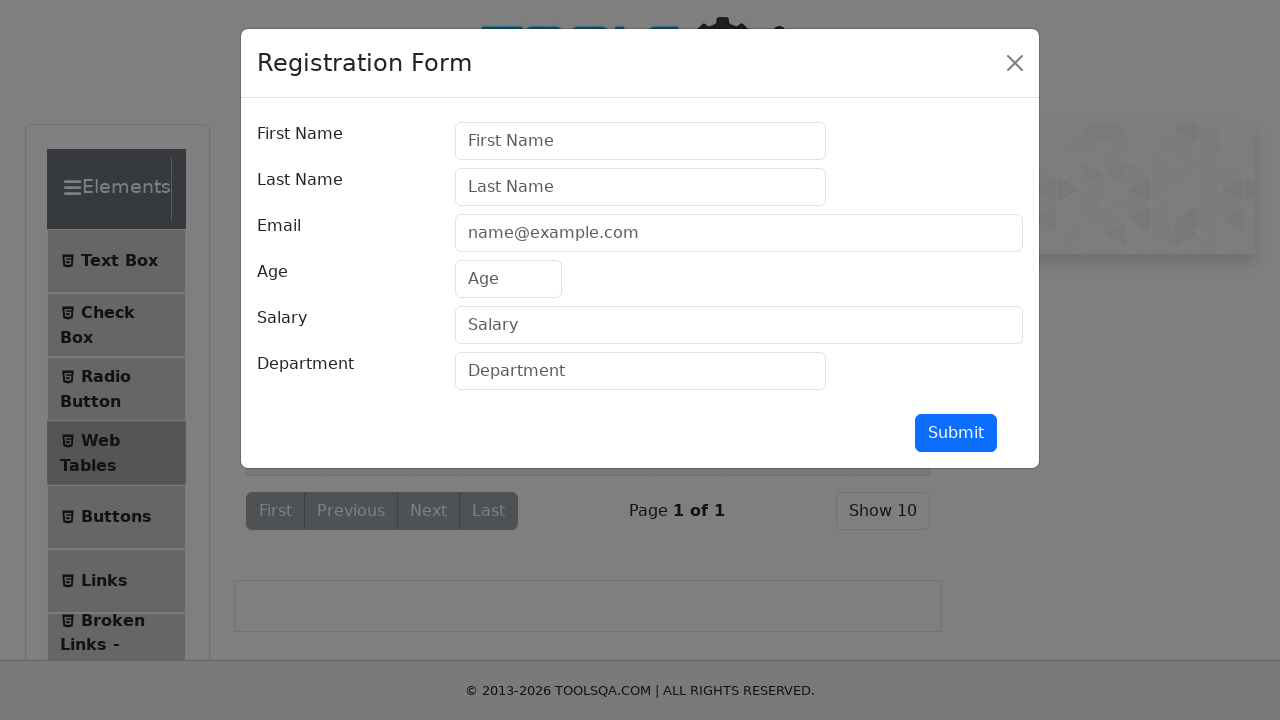

Filled first name field with 'Juan' on #firstName
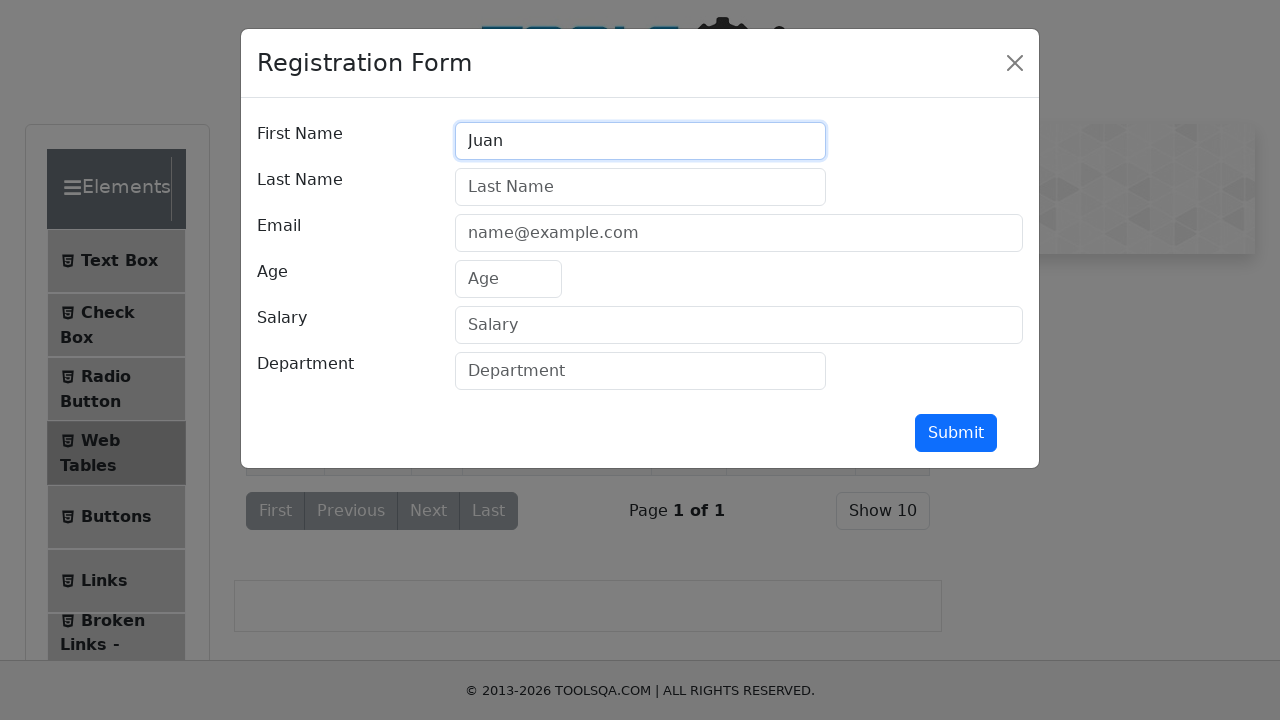

Filled last name field with 'Porra' on #lastName
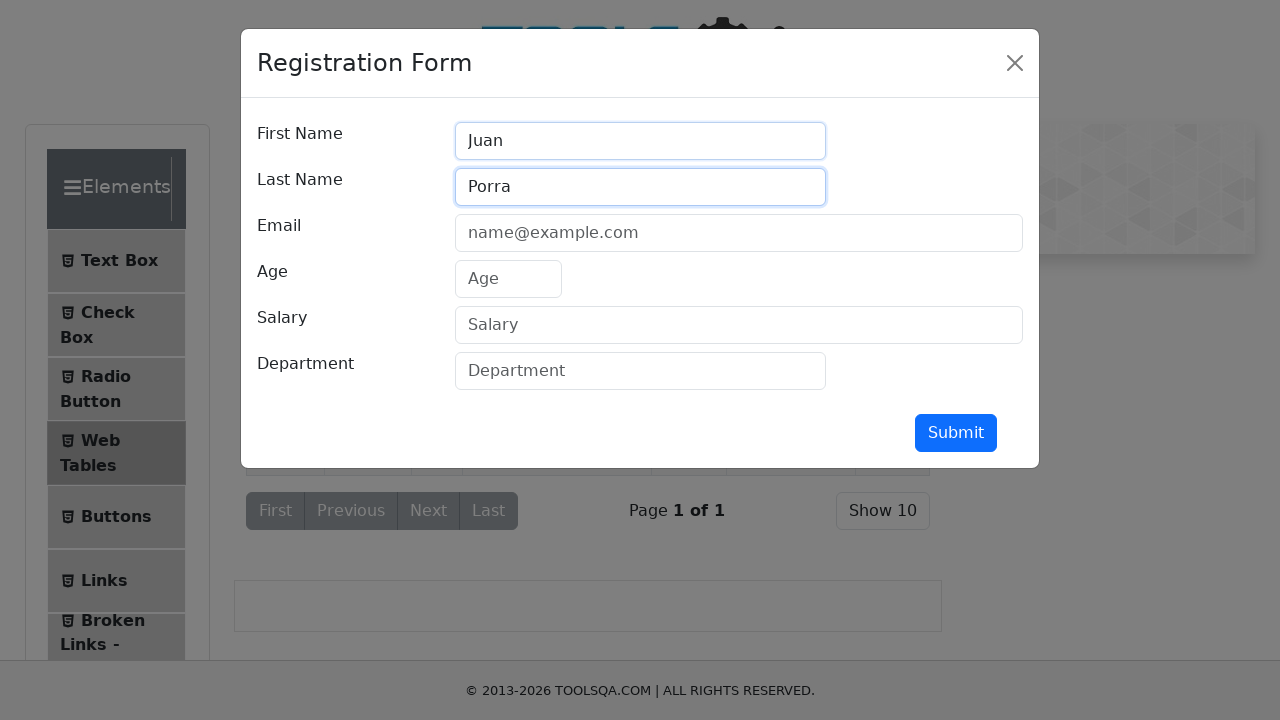

Filled email field with 'Prueba@Prueba.com' on #userEmail
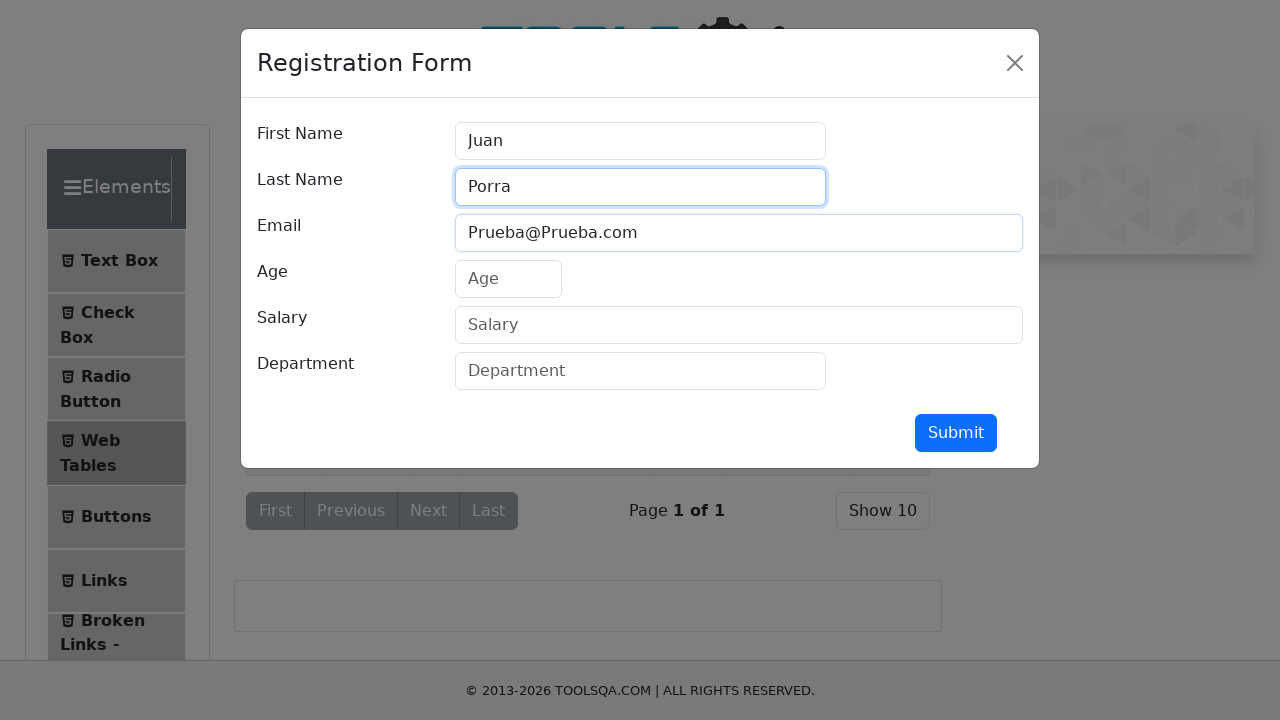

Filled age field with '30' on #age
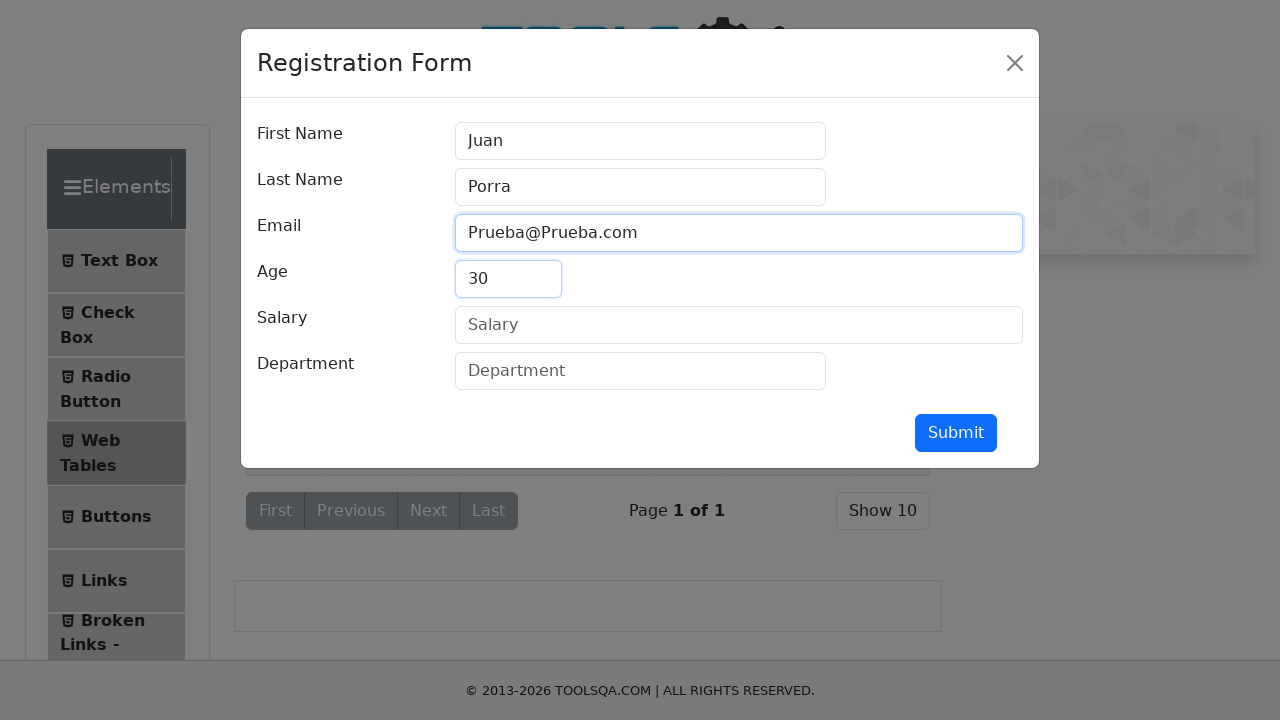

Filled salary field with '1500' on #salary
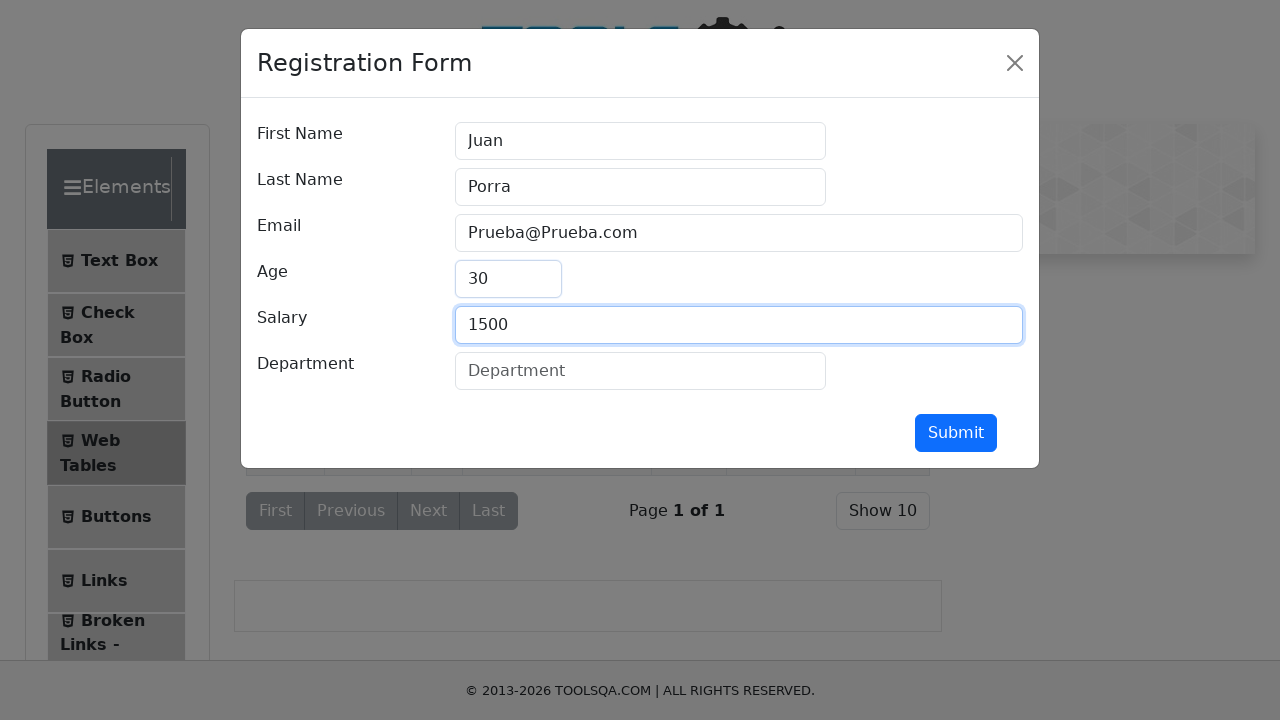

Filled department field with 'IT' on #department
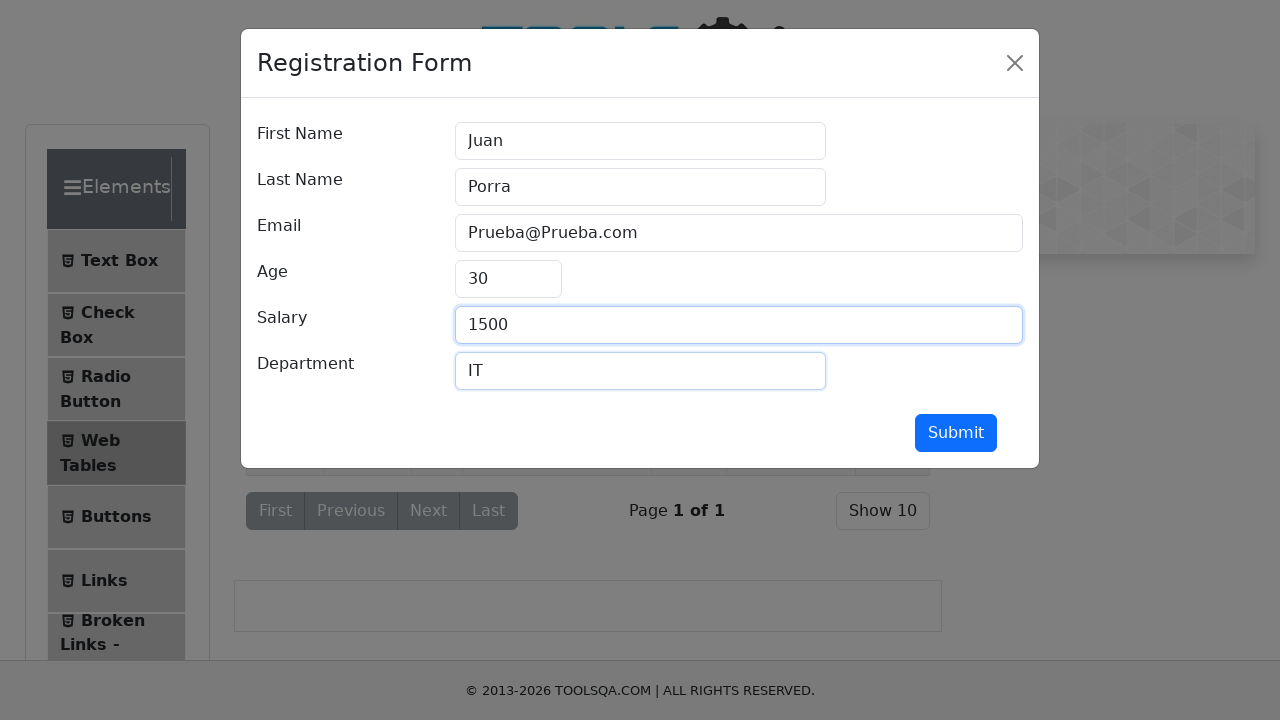

Clicked submit button to add the record at (956, 433) on #submit
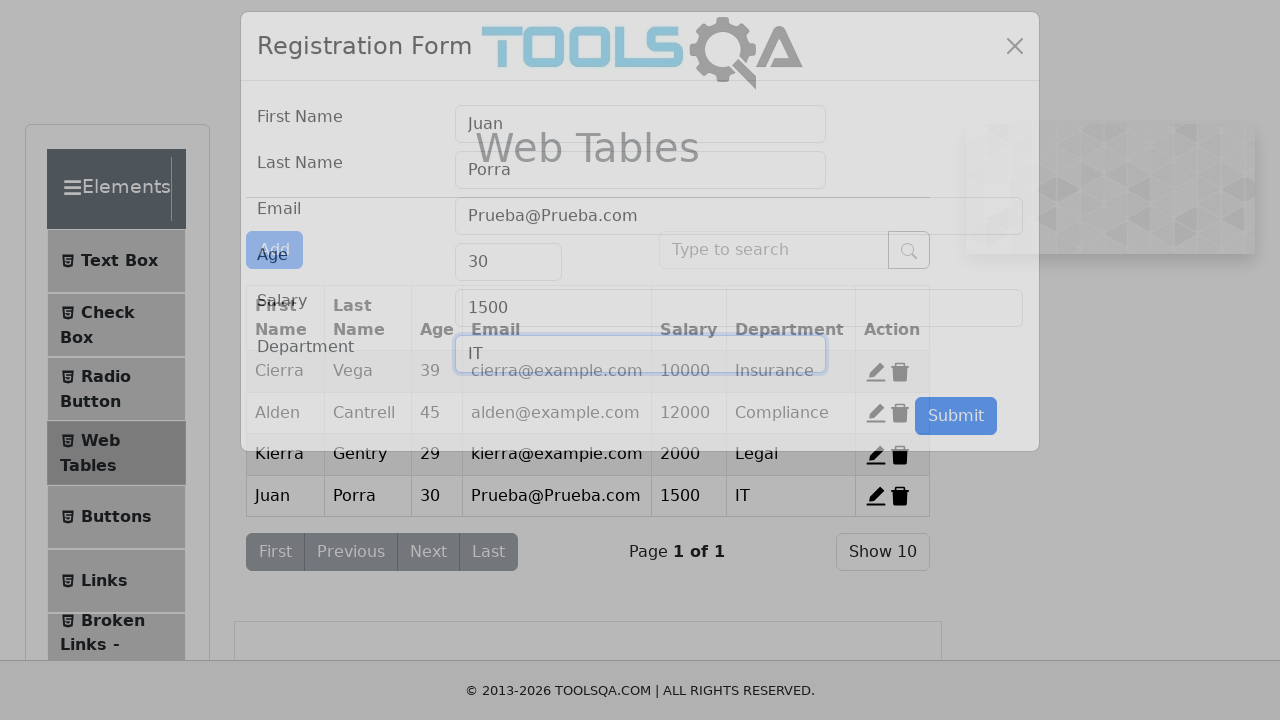

Registration form modal closed and new record added to web table
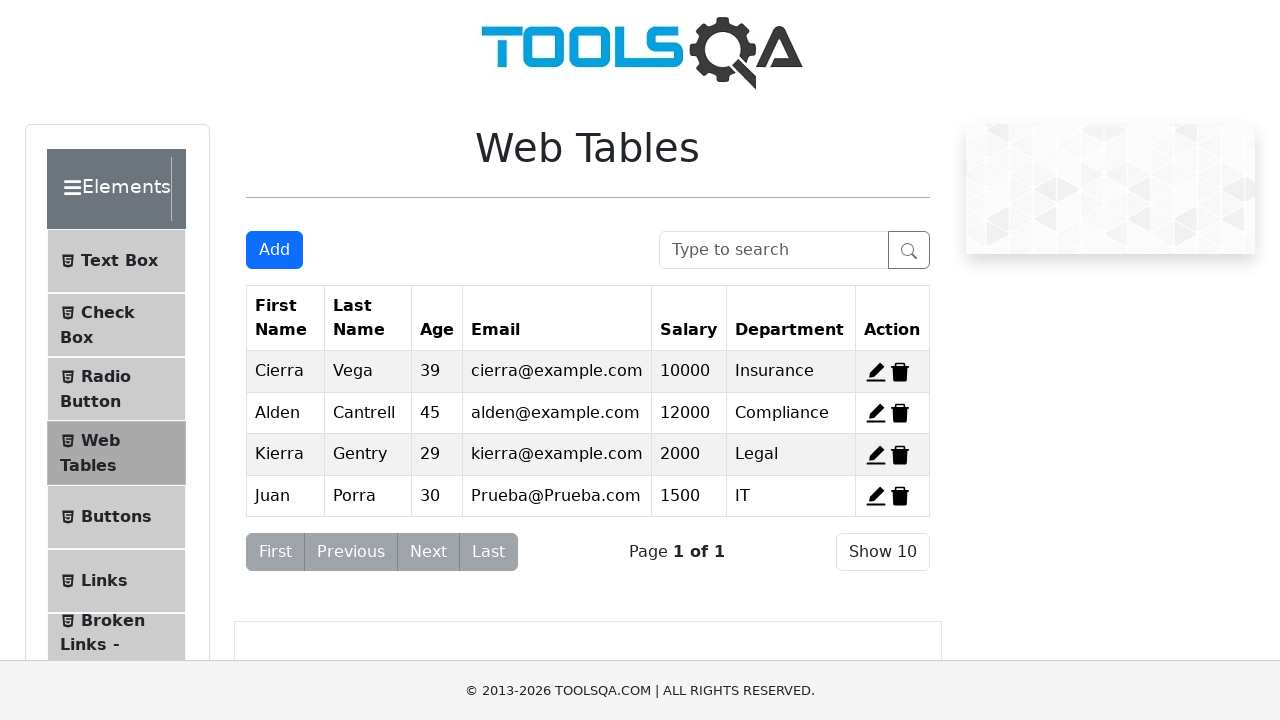

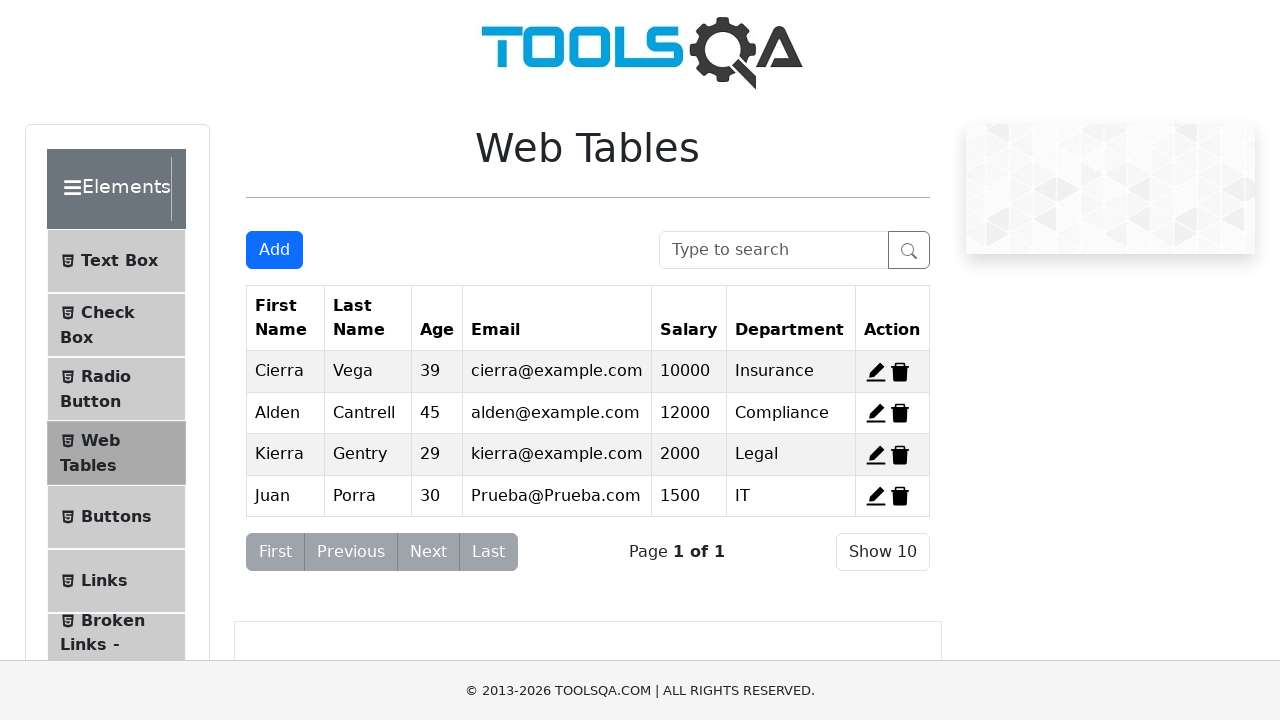